Tests single click functionality by navigating to a test automation practice site and clicking a button using mouse actions.

Starting URL: https://testautomationpractice.blogspot.com/

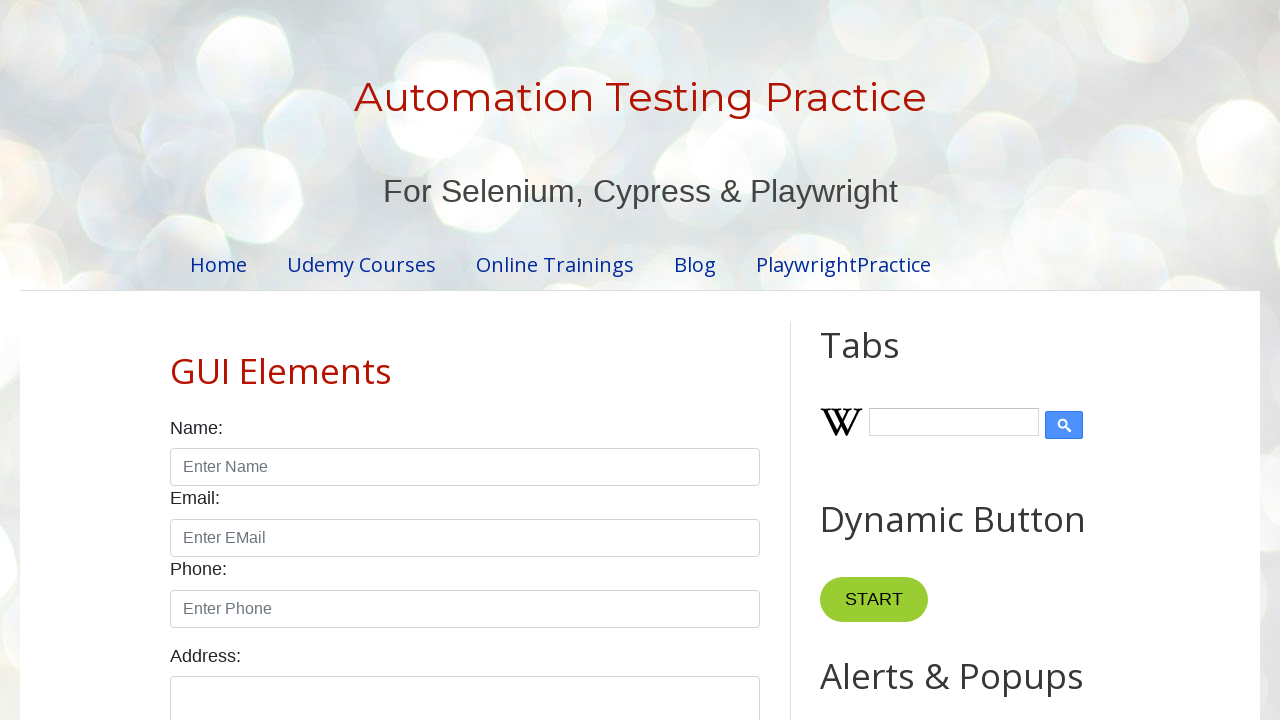

Located the 'Click Me' button using XPath selector
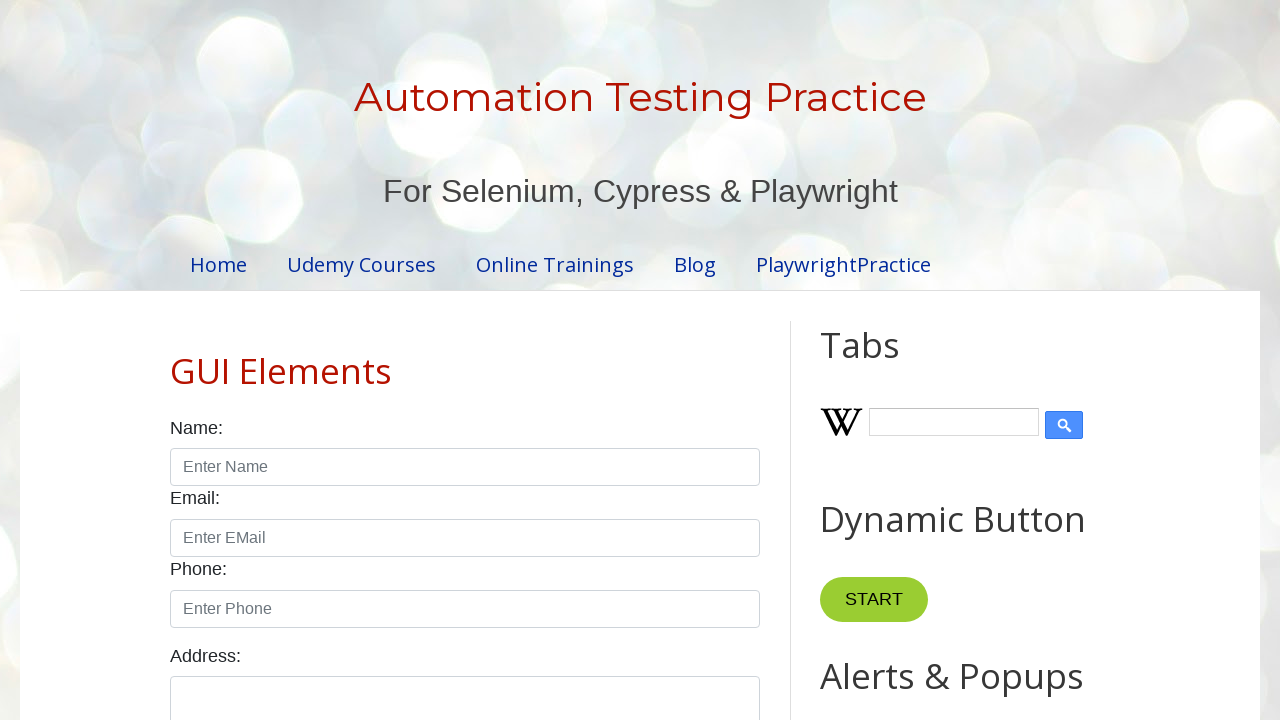

Clicked the 'Click Me' button using mouse action at (880, 361) on xpath=//button[@onclick='myFunction()']
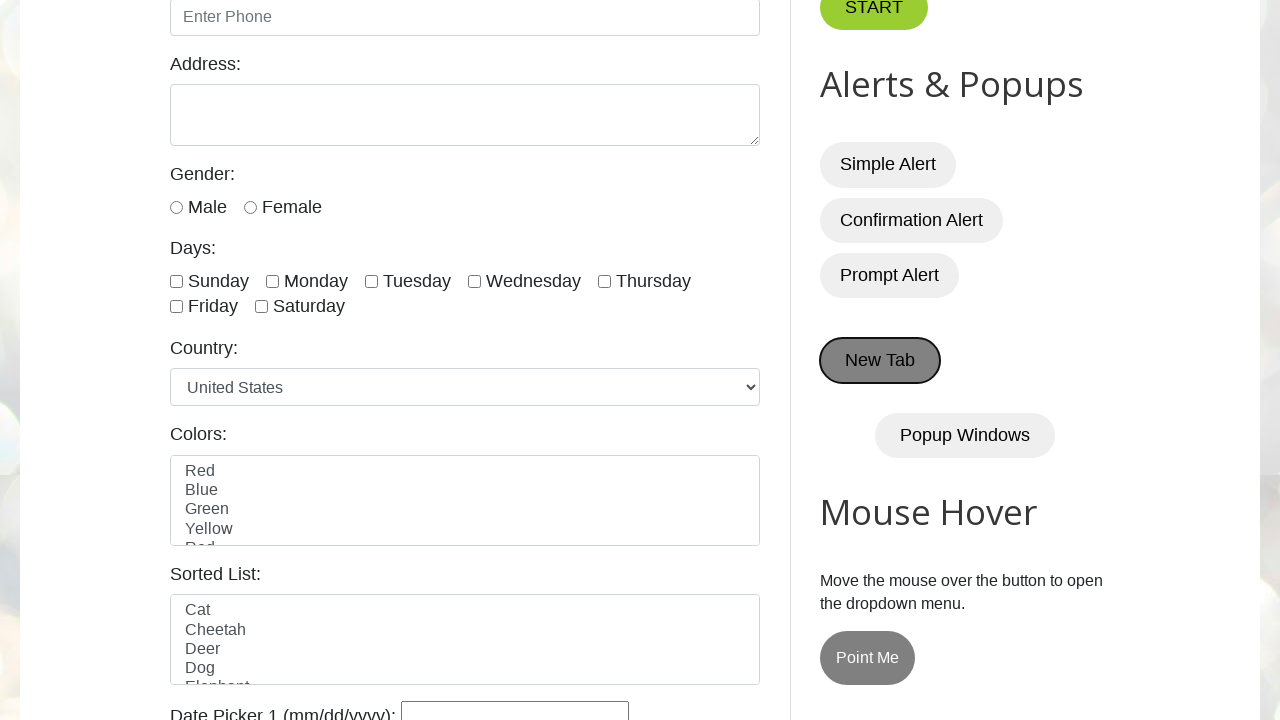

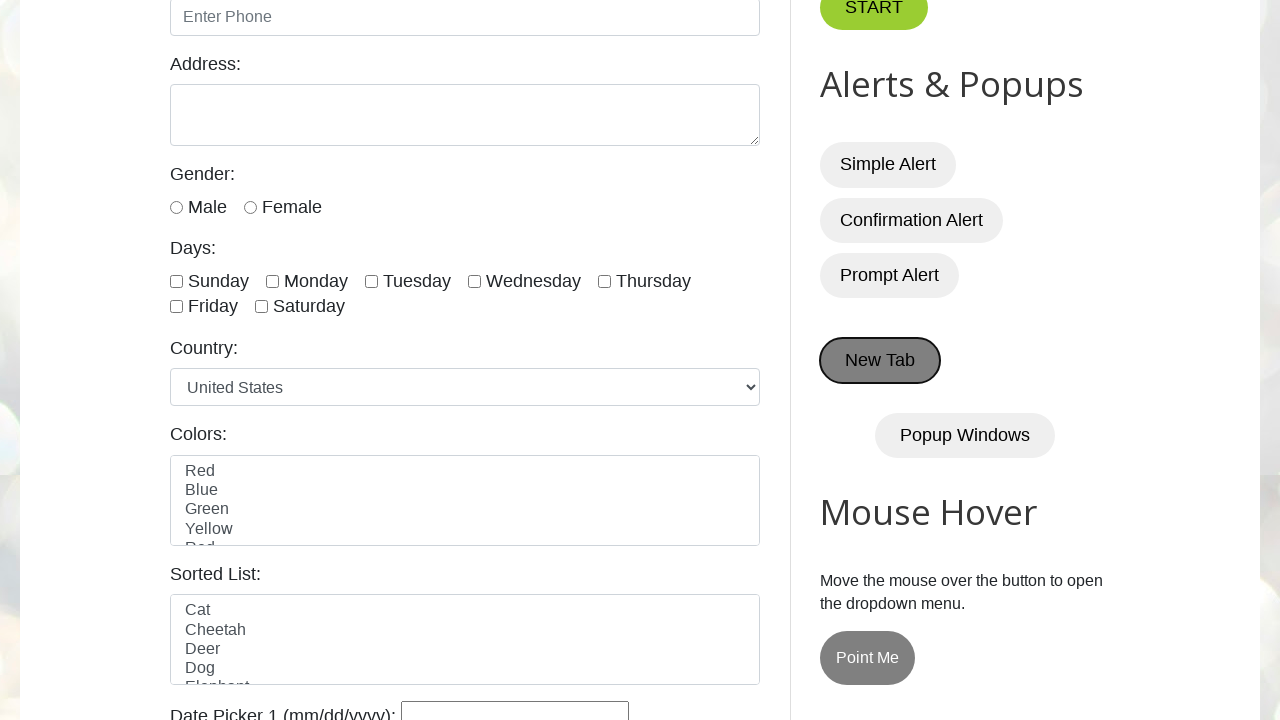